Tests the search functionality on a grocery shopping practice site by typing a search term and verifying the number of visible product results

Starting URL: https://rahulshettyacademy.com/seleniumPractise/#/

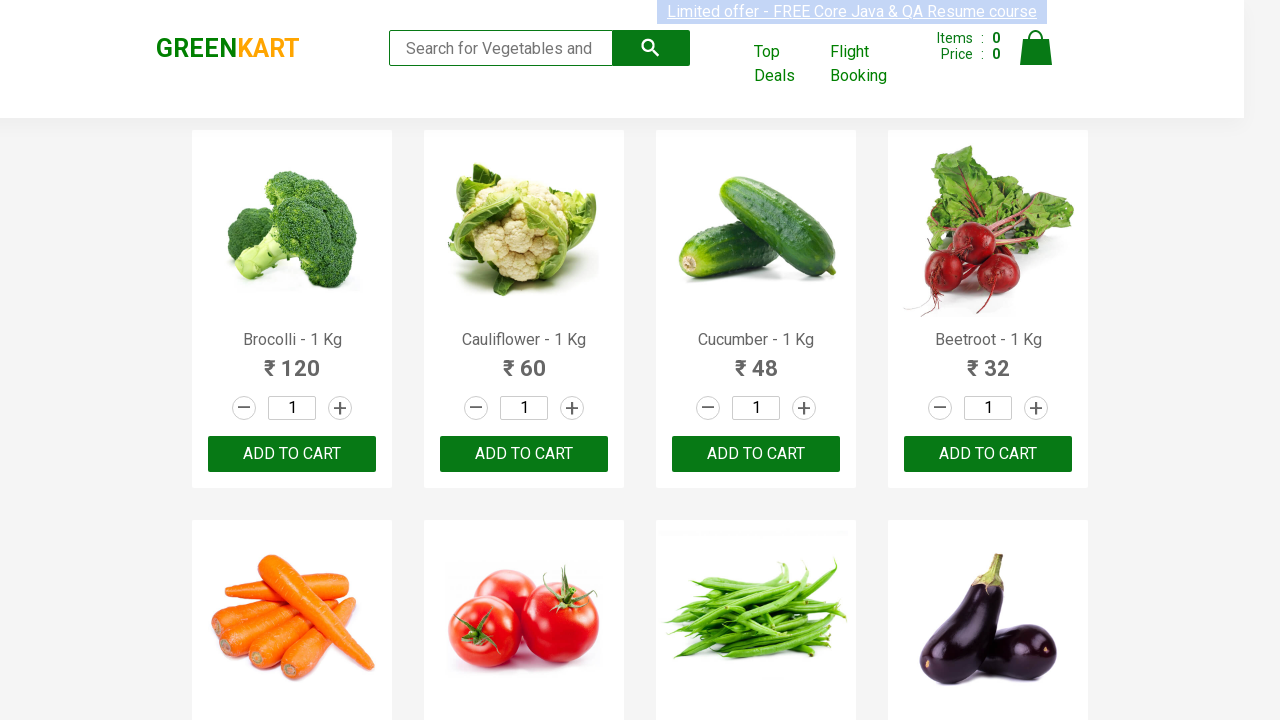

Typed 'ca' in the search box on .search-keyword
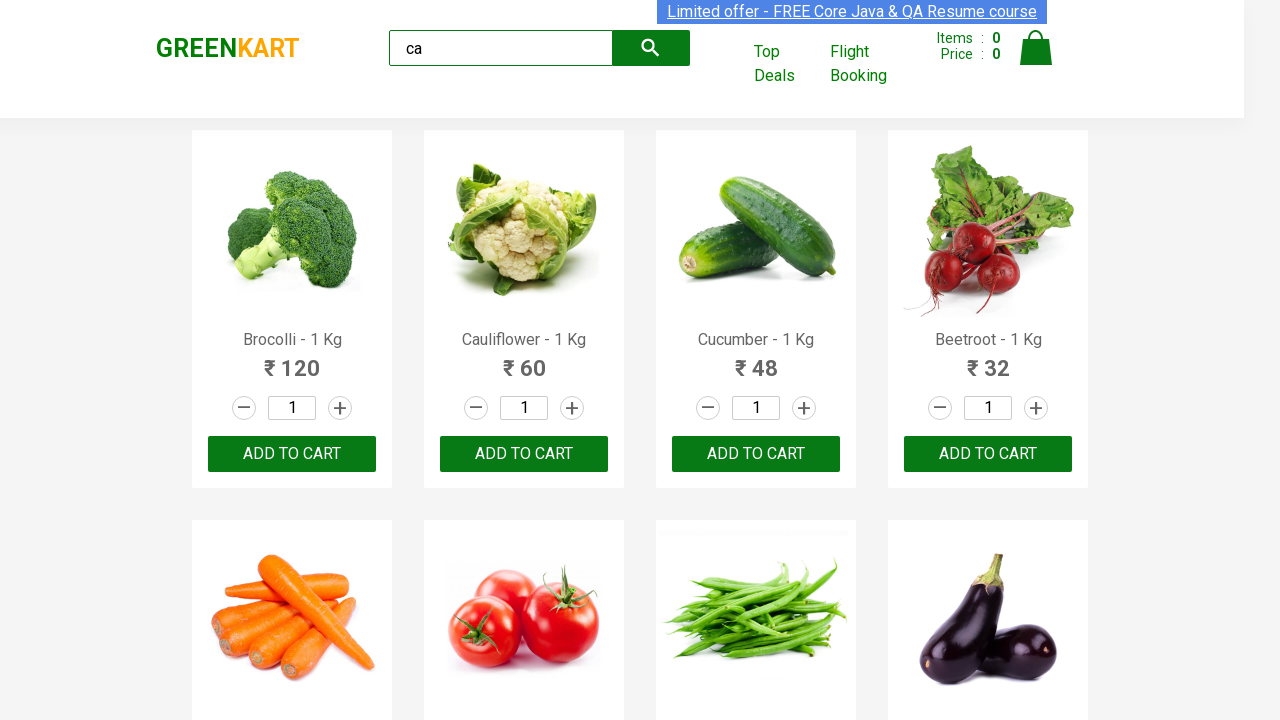

Waited for product elements to load
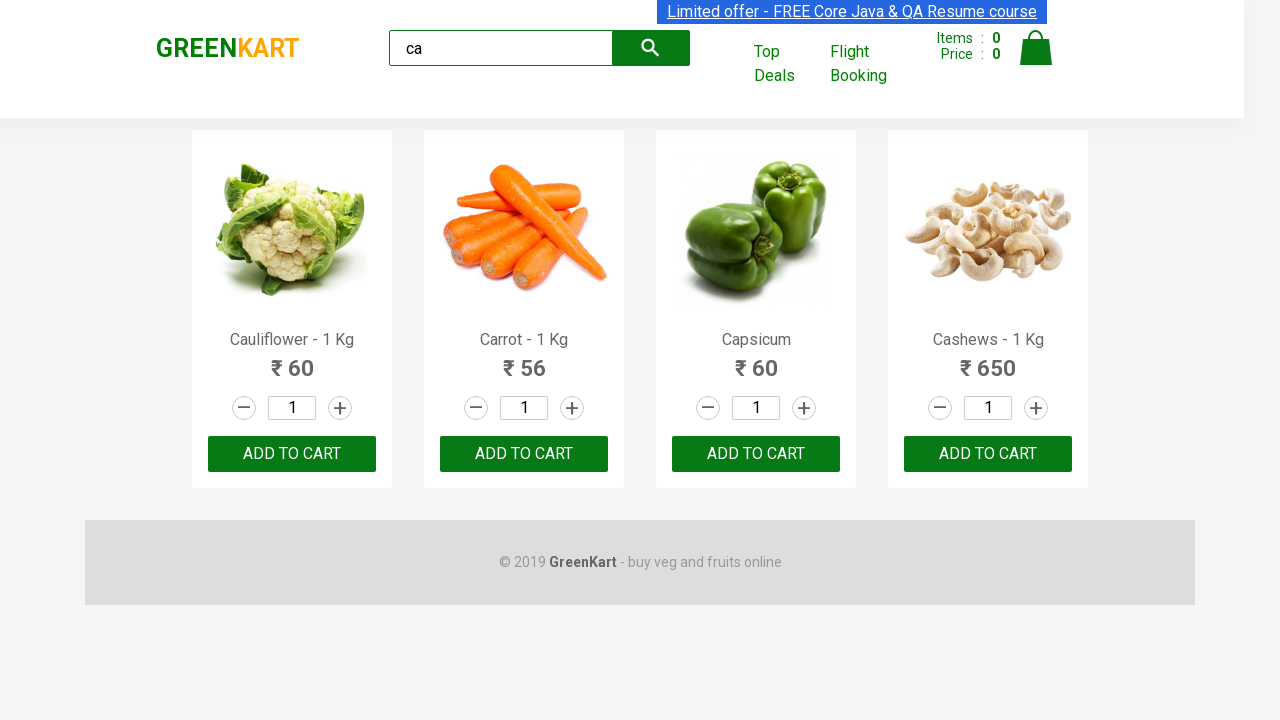

Verified visible product results are displayed
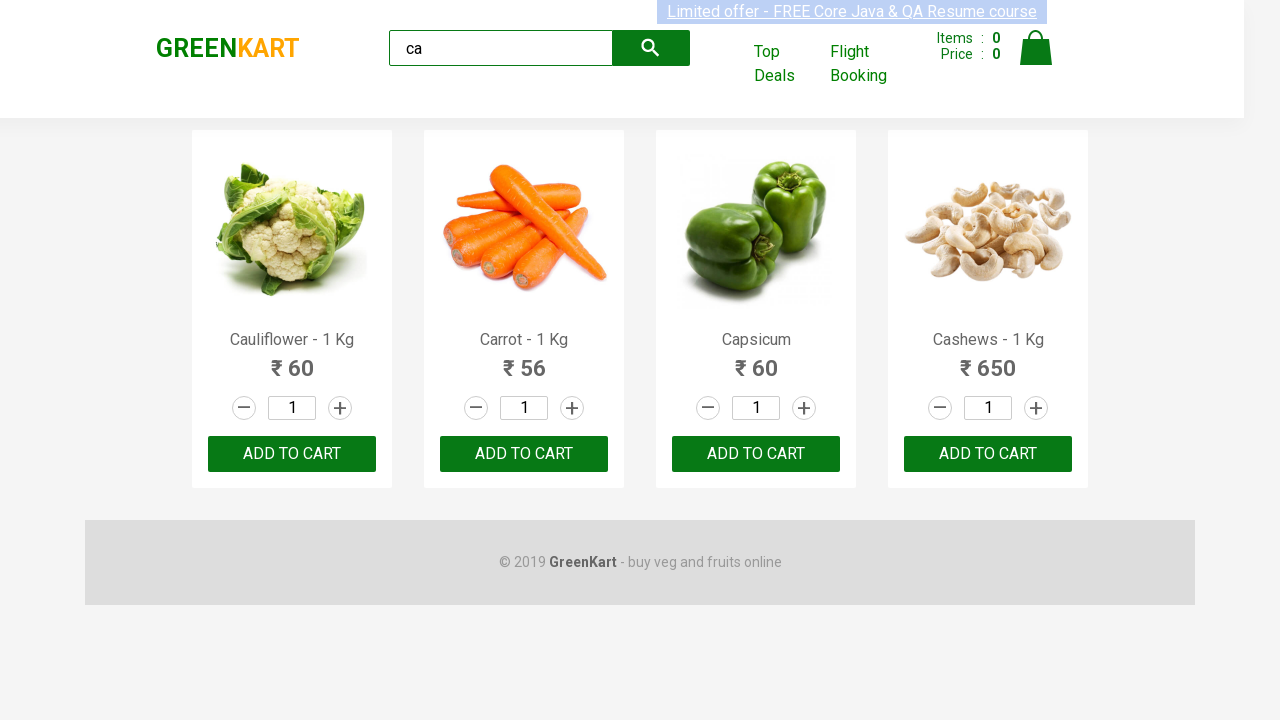

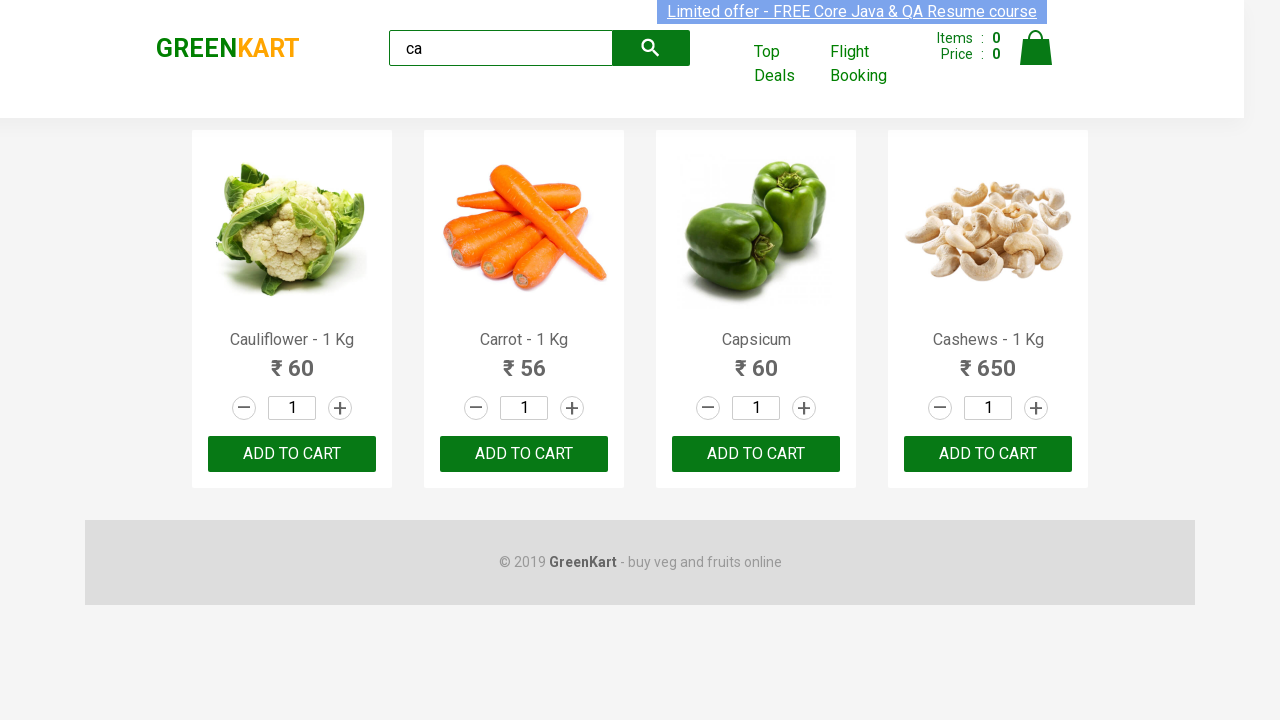